Navigates to MSI support page, dismisses cookie consent if present, clicks LAN Drivers button, and finds Realtek ethernet driver

Starting URL: https://hk.msi.com/Motherboard/MAG-X870-TOMAHAWK-WIFI/support#driver

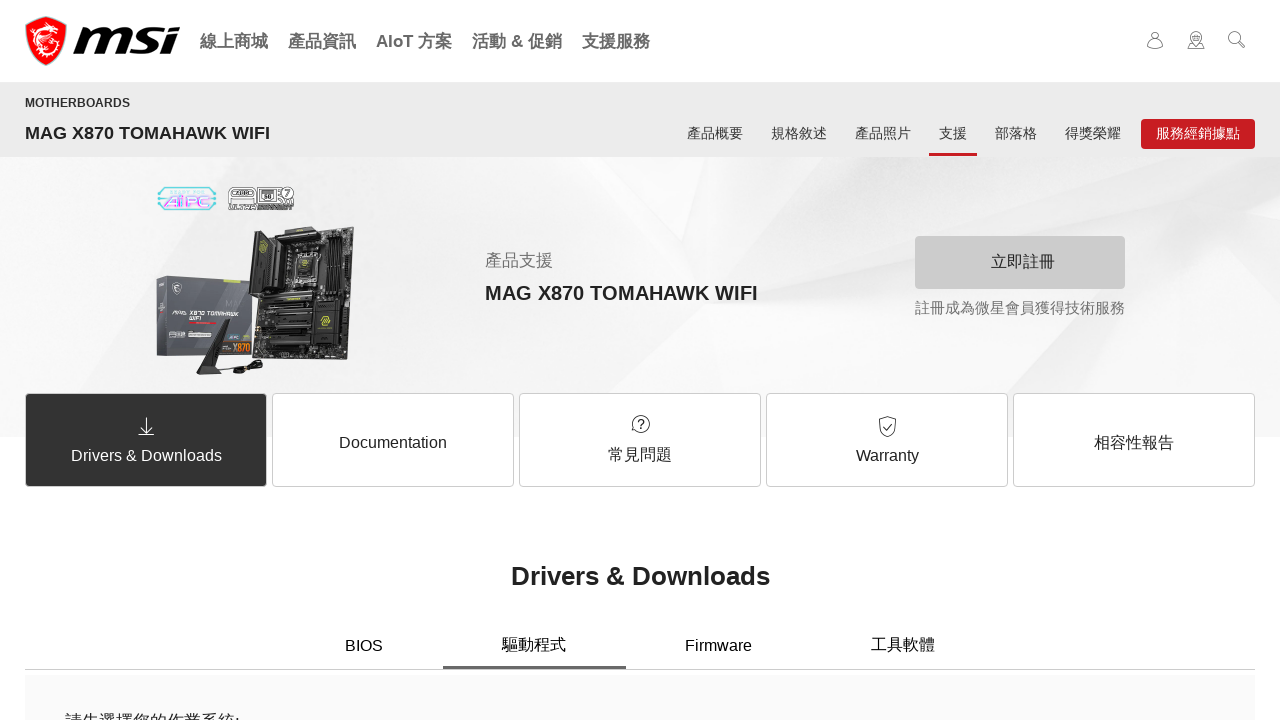

Cookie consent overlay not present on #ccc-notify-dismiss
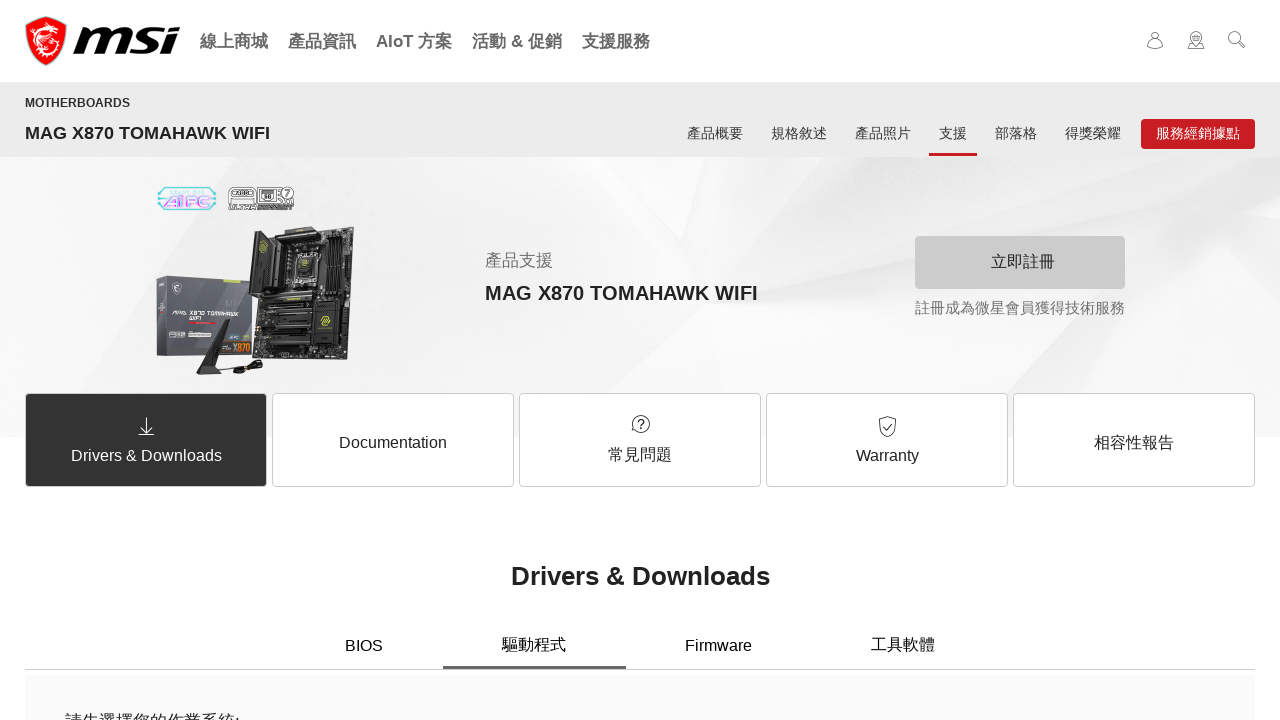

Clicked LAN Drivers button at (497, 360) on xpath=//div[@class='badges']//button[text()='LAN Drivers']
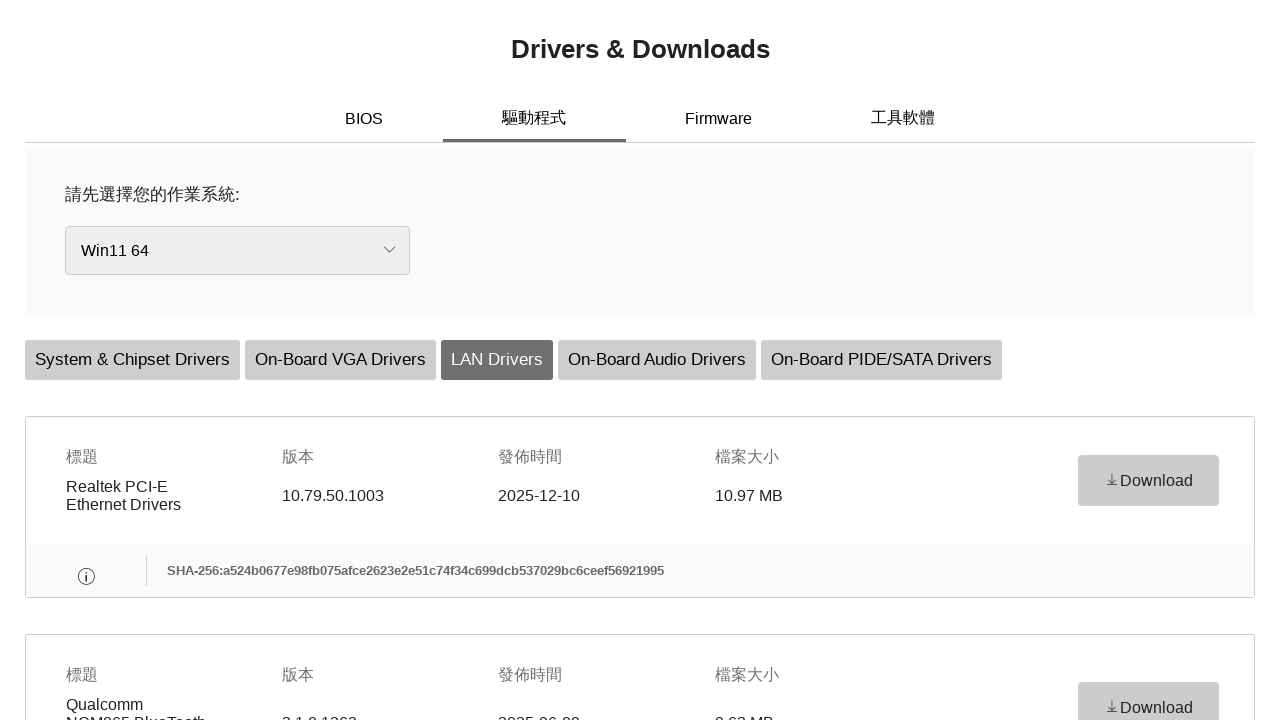

Waited 1000ms for page to load
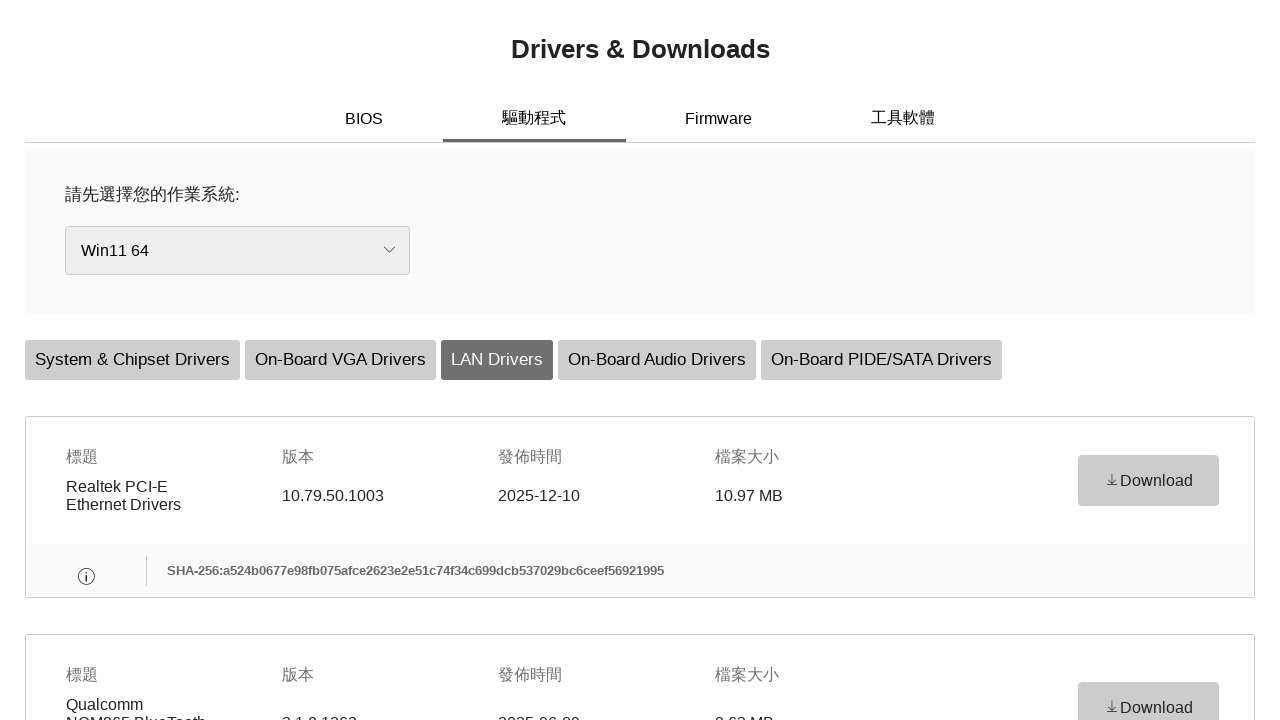

Found Realtek PCI-E Ethernet Drivers link
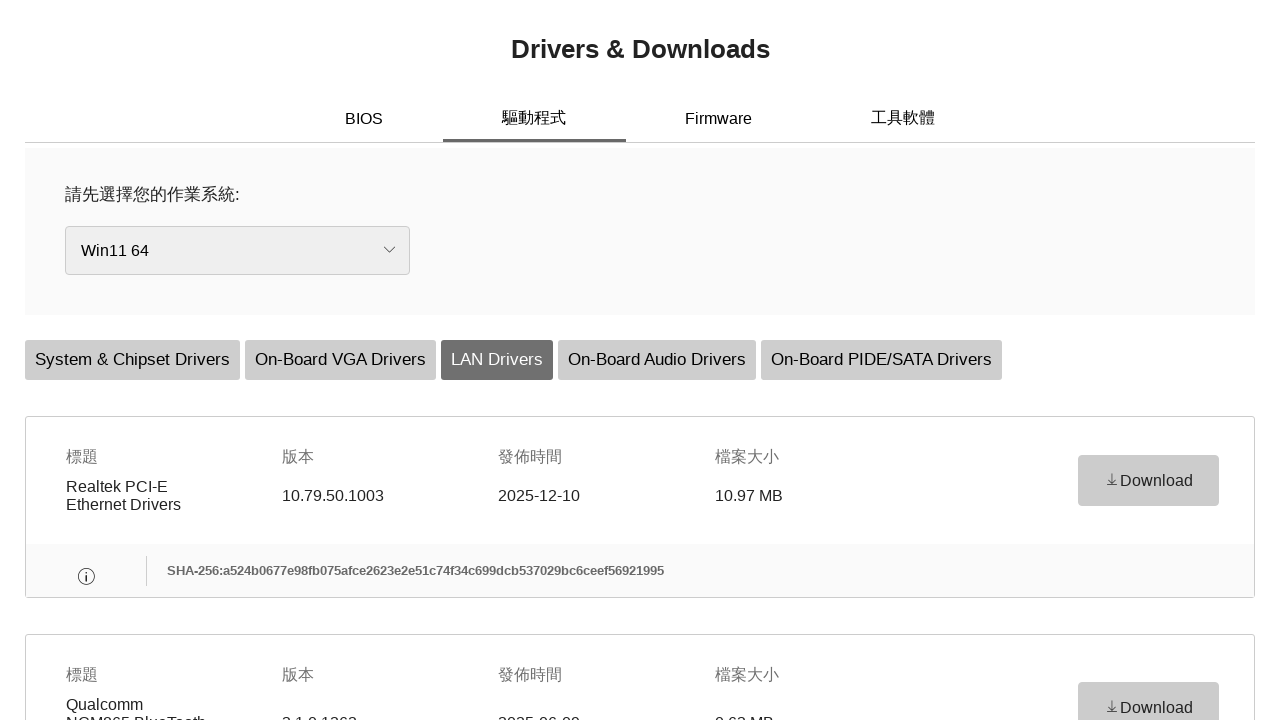

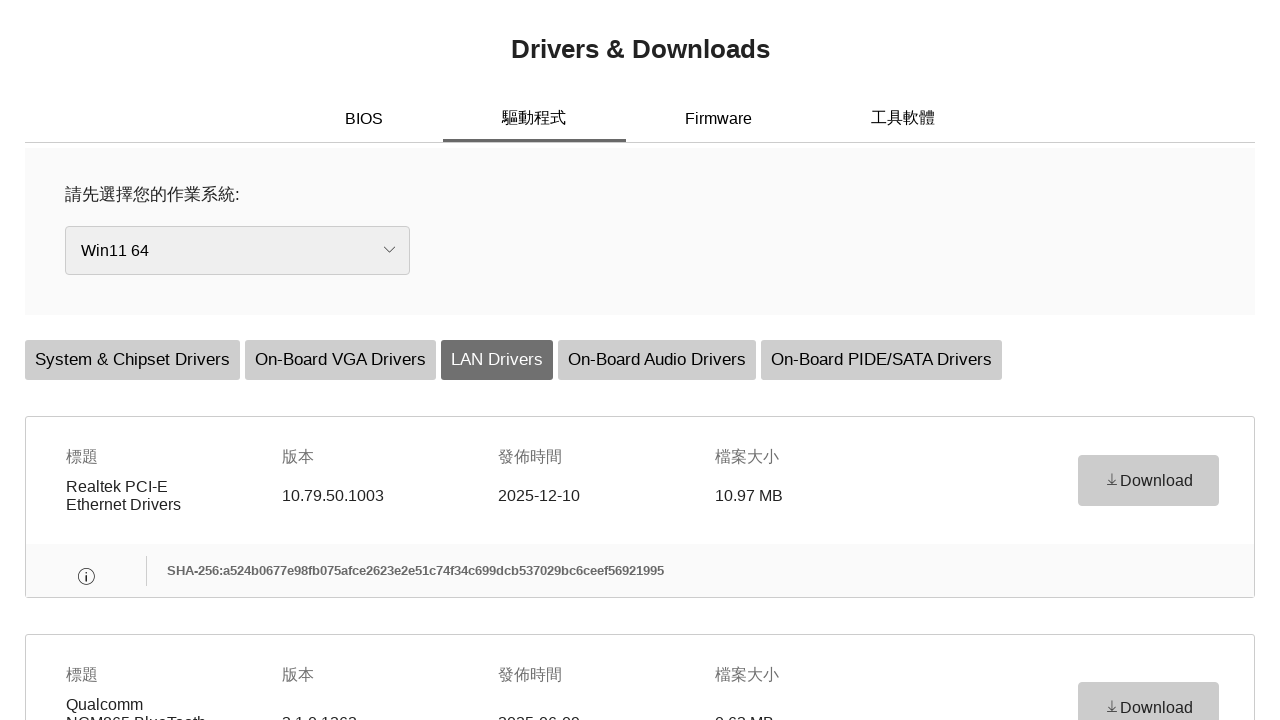